Tests a simple form by filling in first name, last name, city, and country fields using different selector strategies, then submitting the form

Starting URL: http://suninjuly.github.io/simple_form_find_task.html

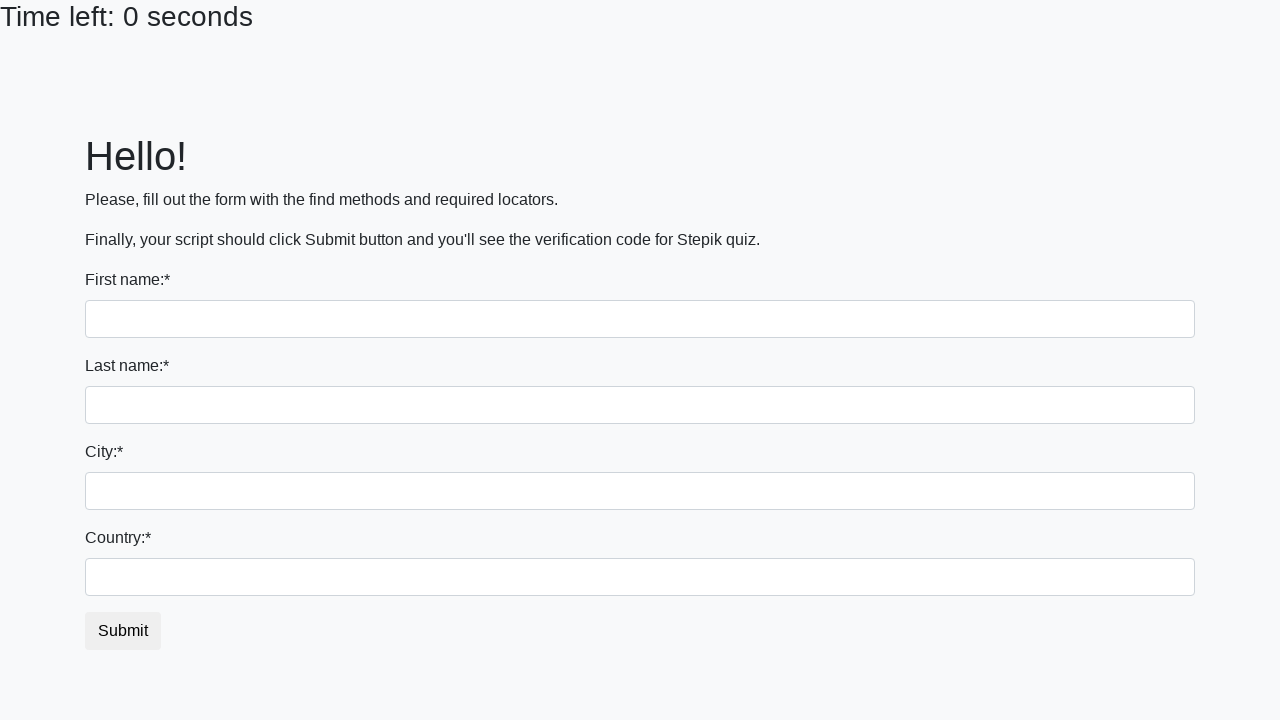

Filled first name field with 'Ivan' using tag selector on input
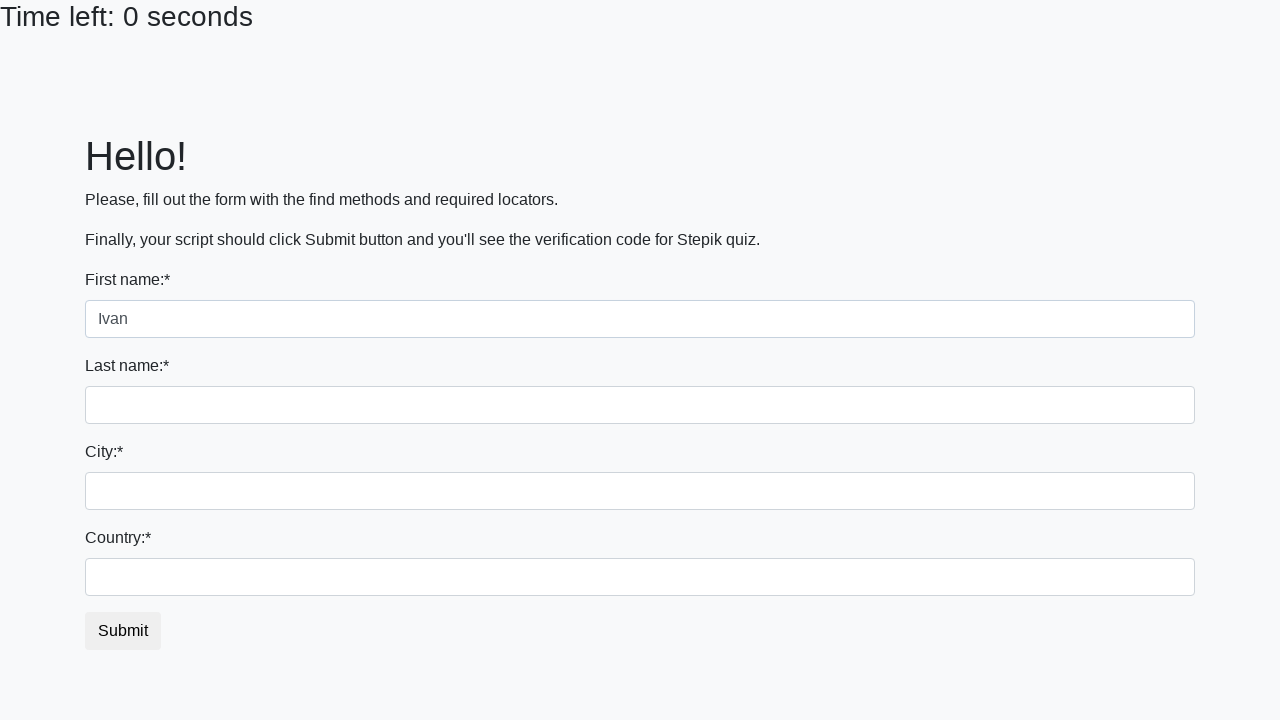

Filled last name field with 'Petrov' using name attribute selector on input[name='last_name']
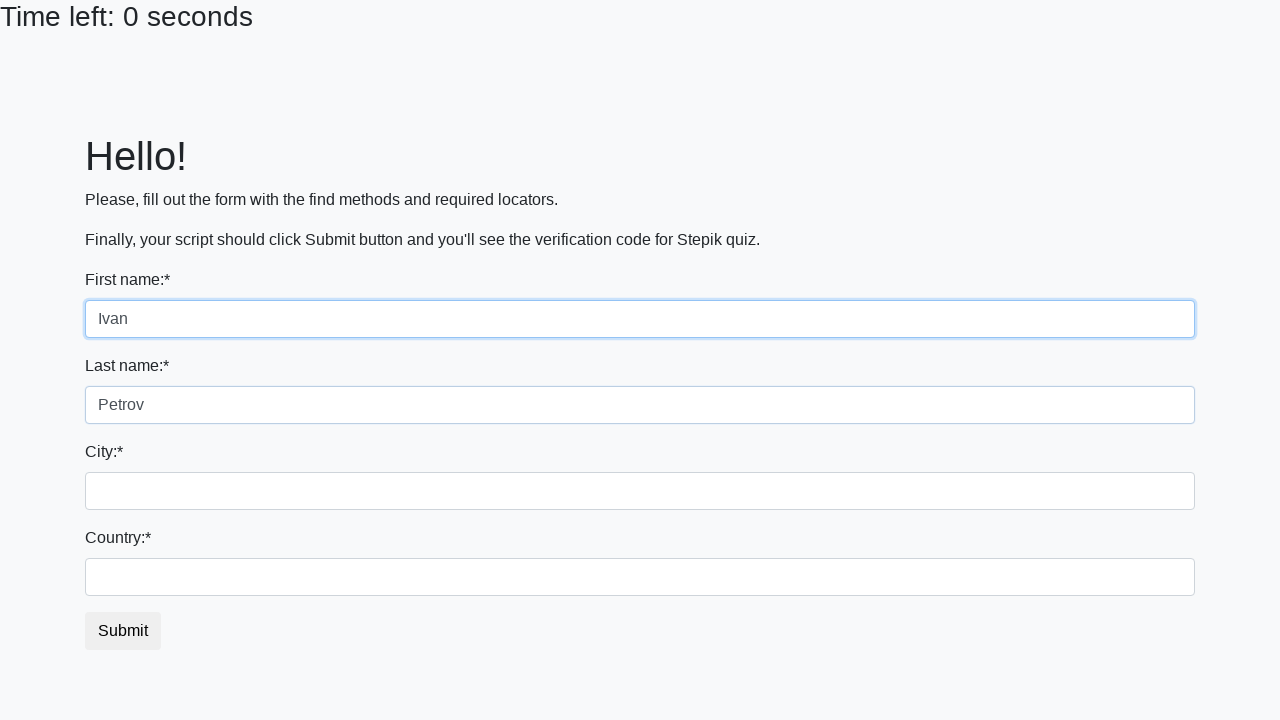

Filled city field with 'Smolensk' using class selector on .form-control.city
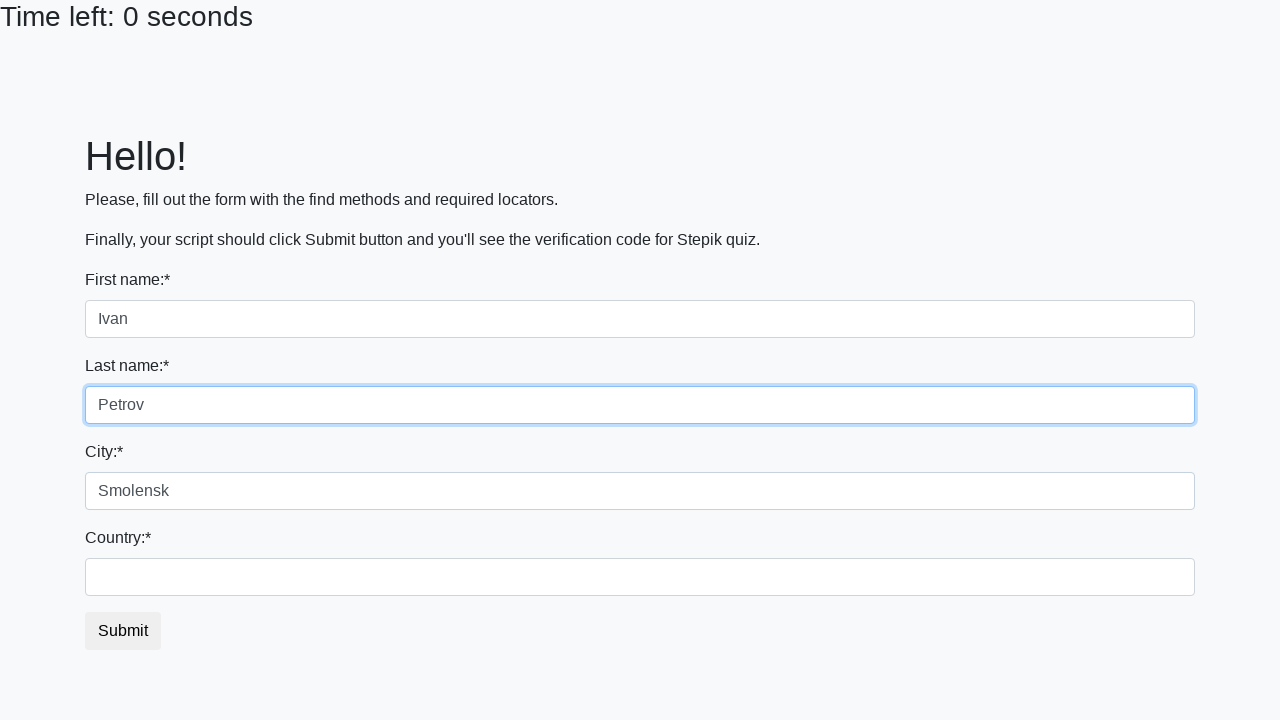

Filled country field with 'Russia' using id selector on #country
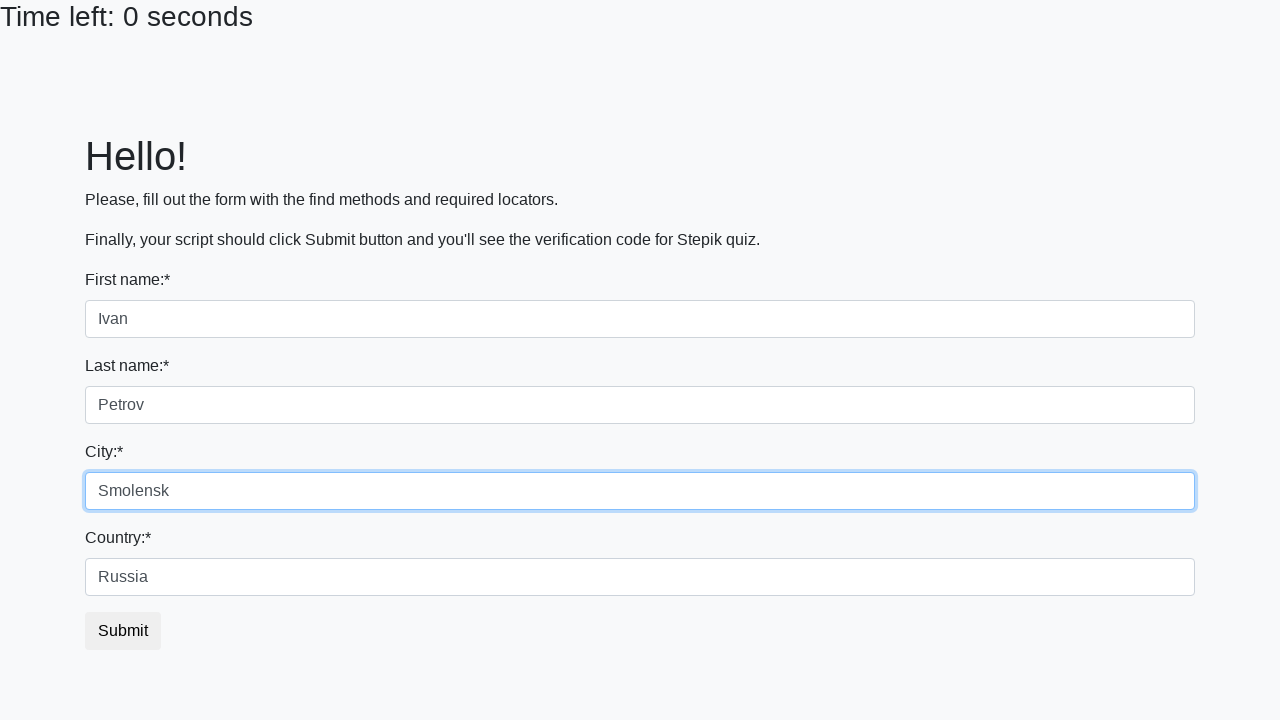

Clicked submit button to submit the form at (123, 631) on button.btn
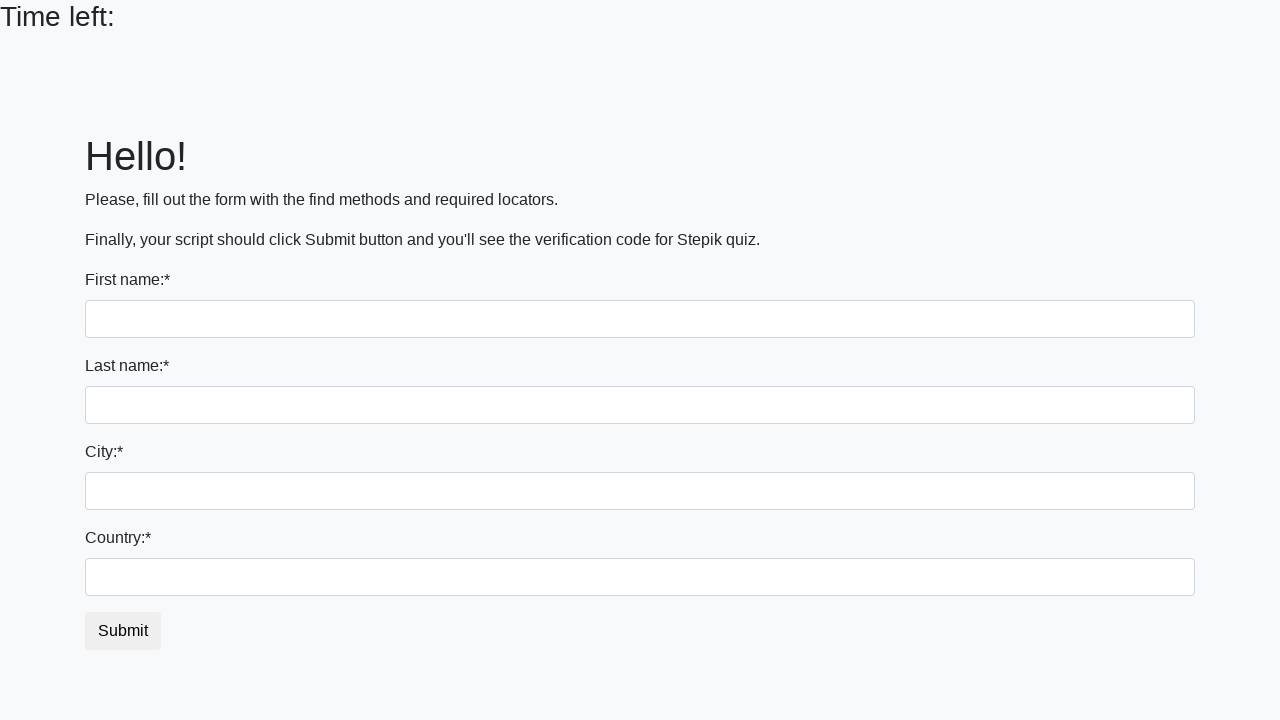

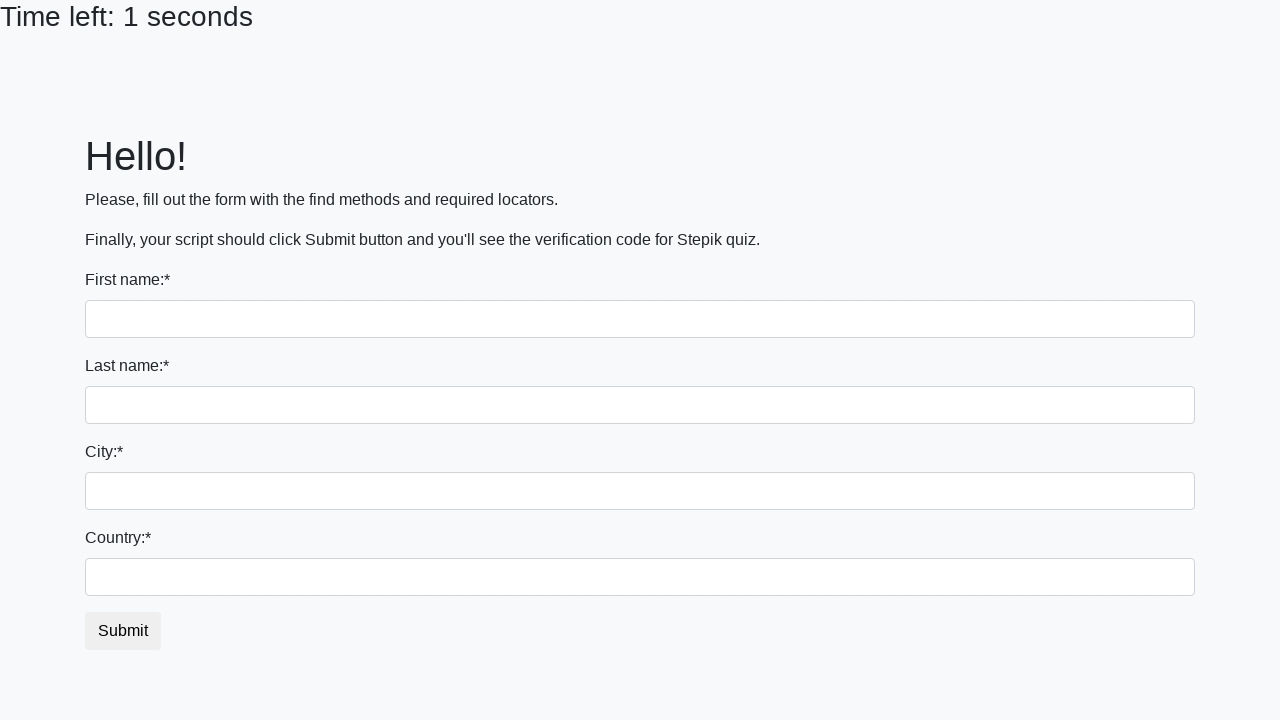